Tests an autocomplete input field by typing a partial value and using keyboard navigation (arrow down keys) to select from suggestions

Starting URL: http://qaclickacademy.com/practice.php

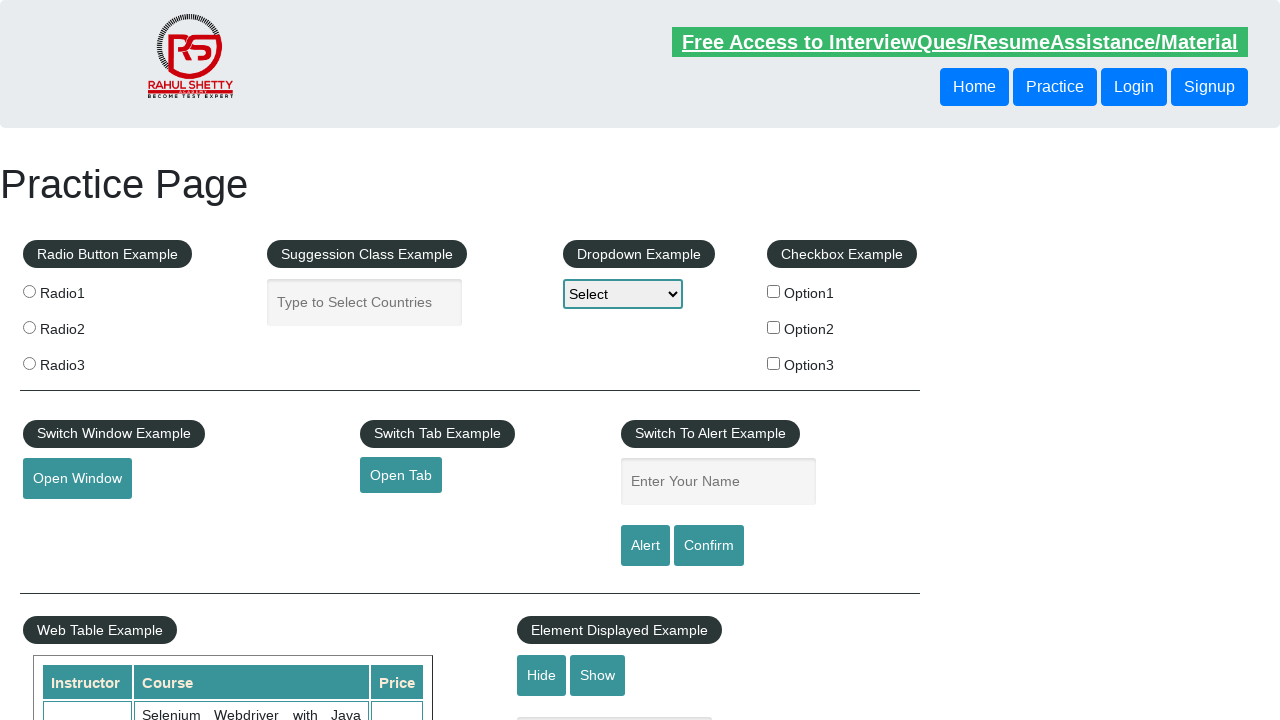

Filled autocomplete field with 'ind' on #autocomplete
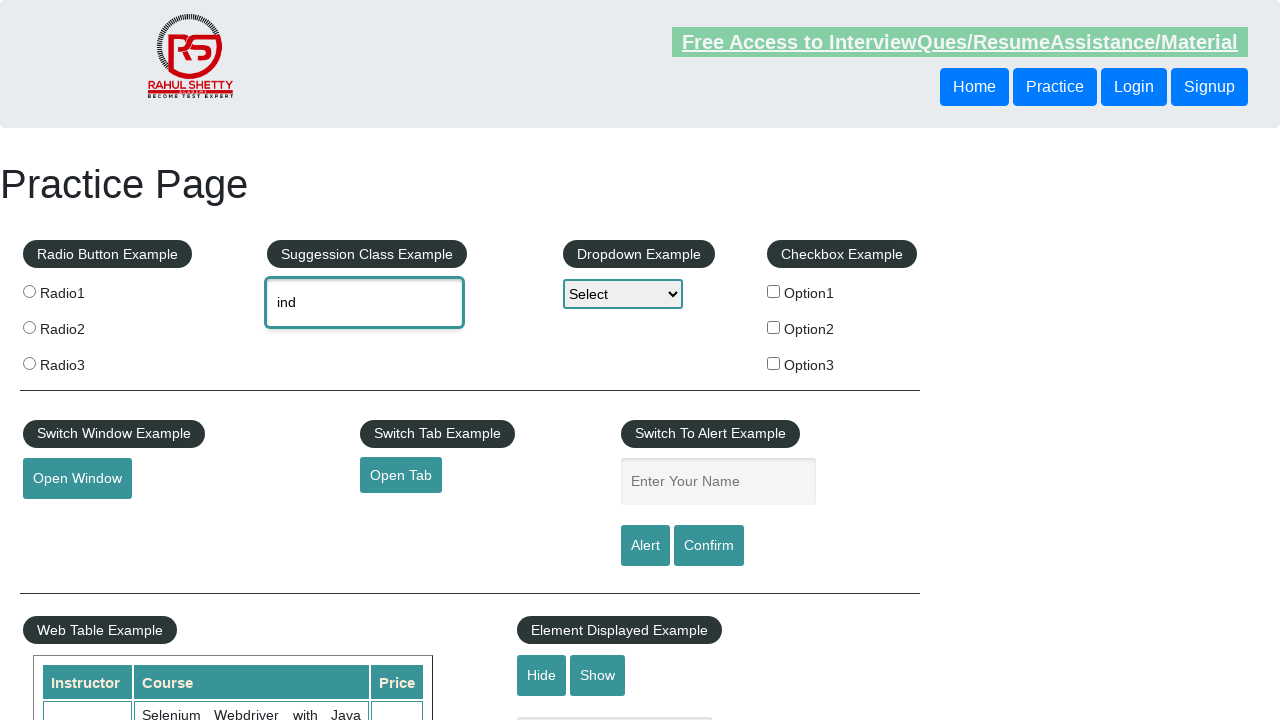

Waited 2 seconds for autocomplete suggestions to appear
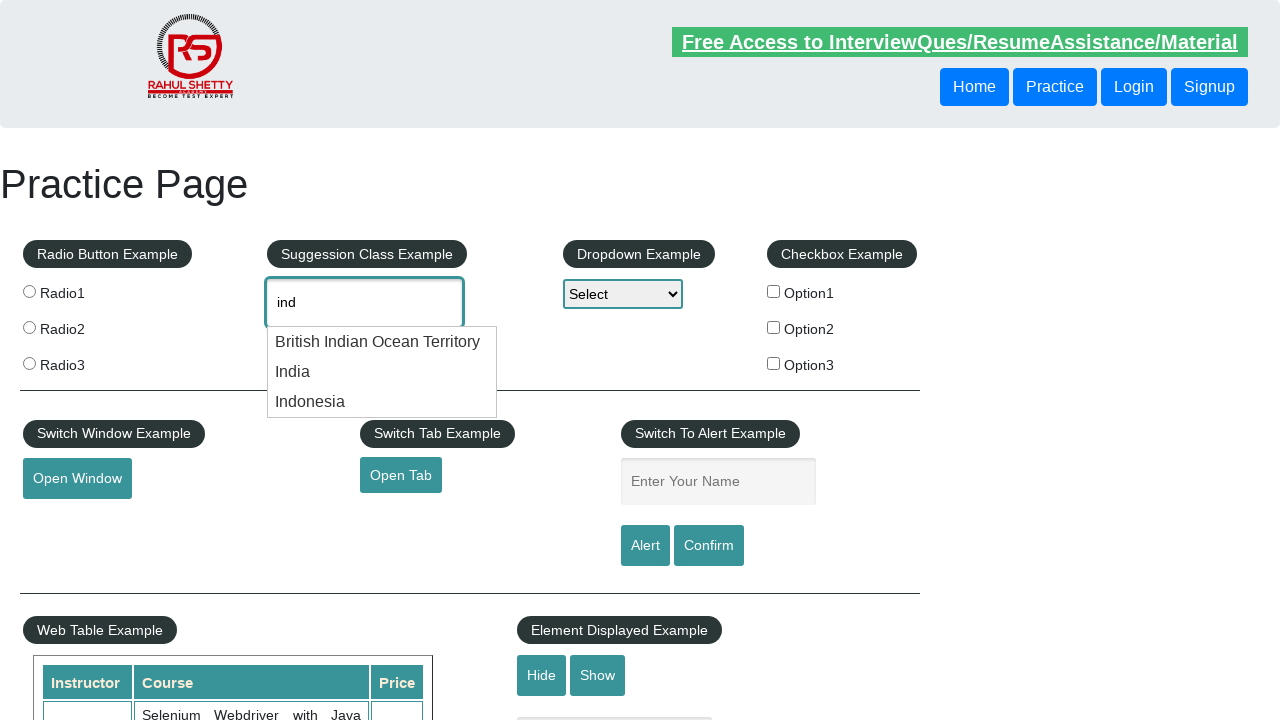

Pressed ArrowDown key to navigate to first suggestion on #autocomplete
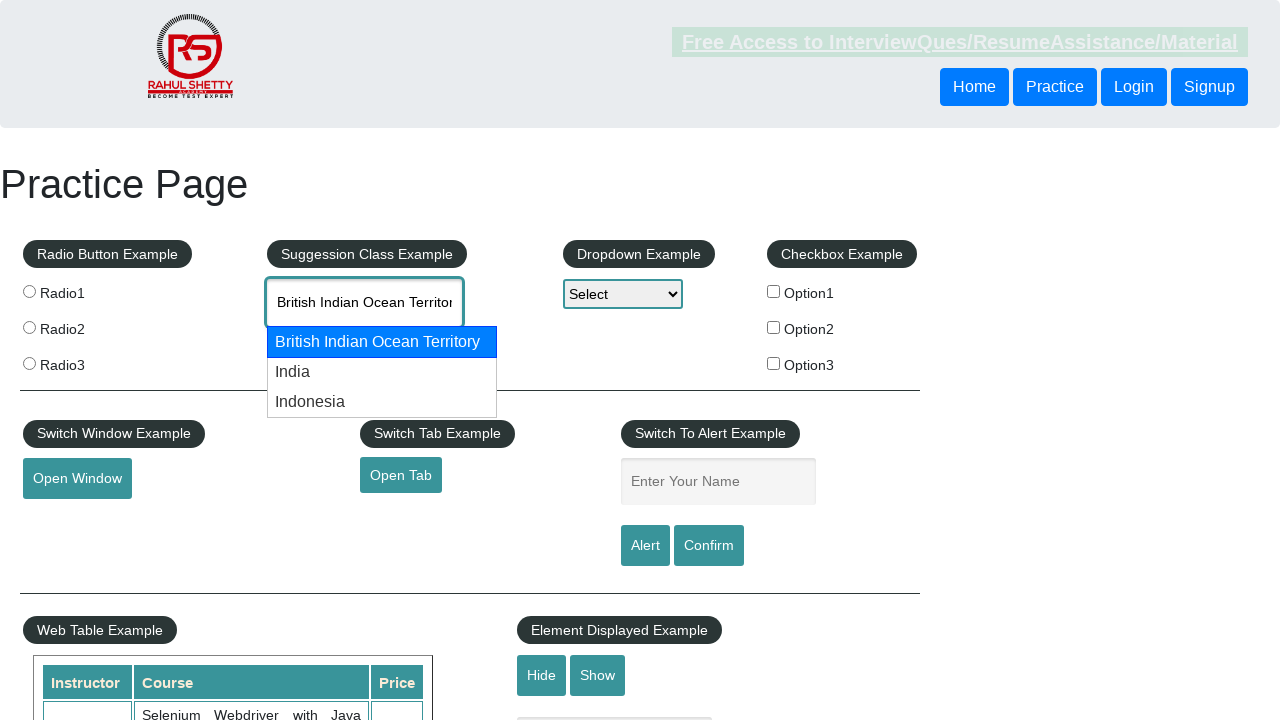

Pressed ArrowDown key to navigate to second suggestion on #autocomplete
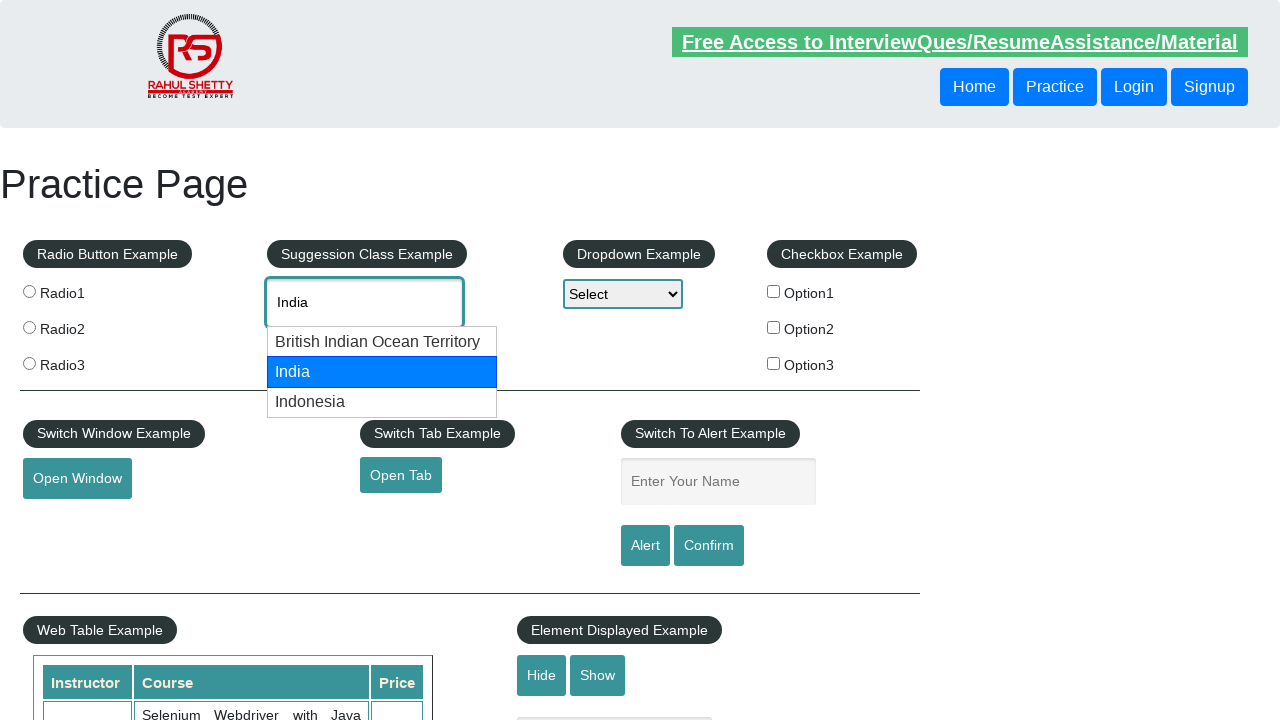

Verified autocomplete field value has more than 3 characters
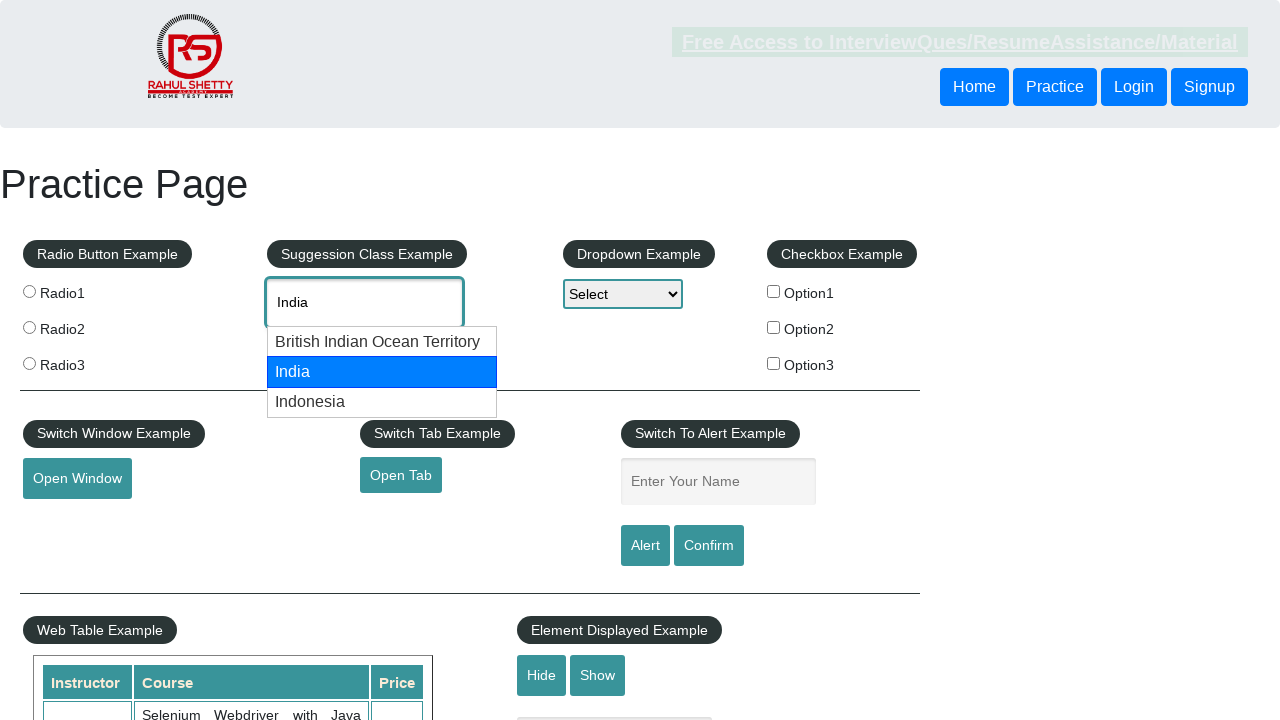

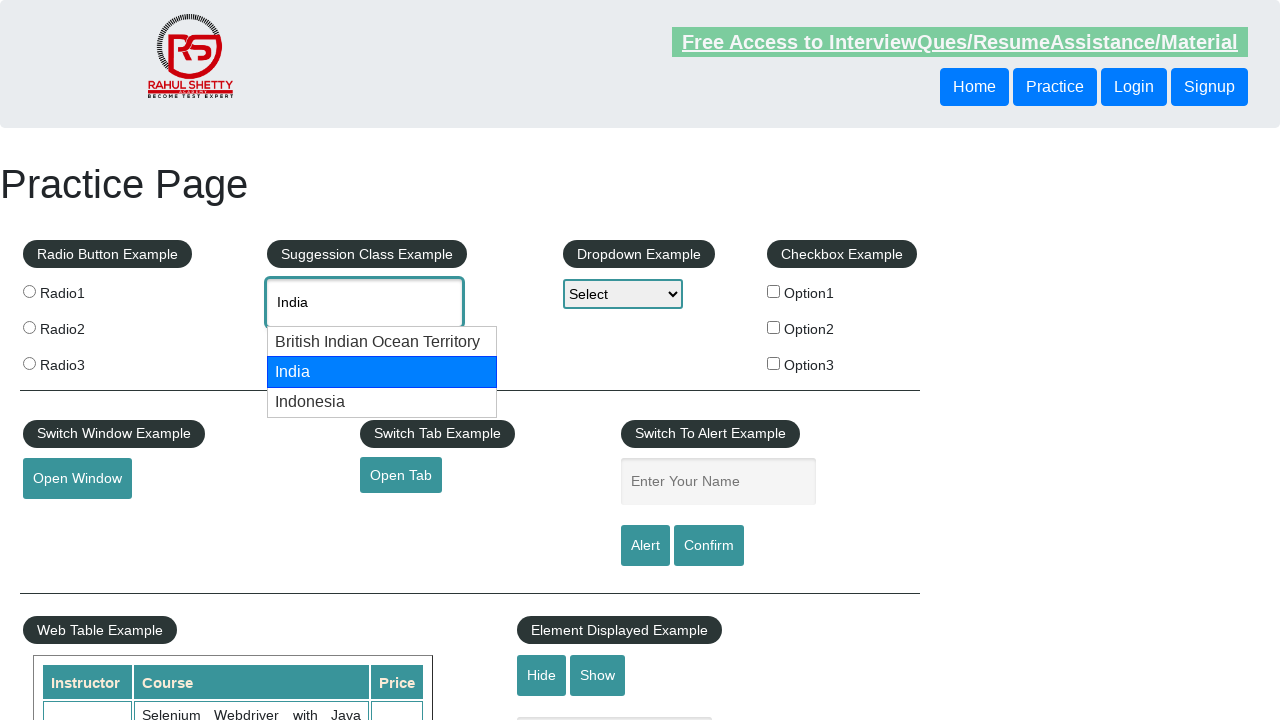